Tests browser navigation functionality by visiting multiple pages and using browser navigation methods like refresh, back, and forward

Starting URL: http://the-internet.herokuapp.com/windows

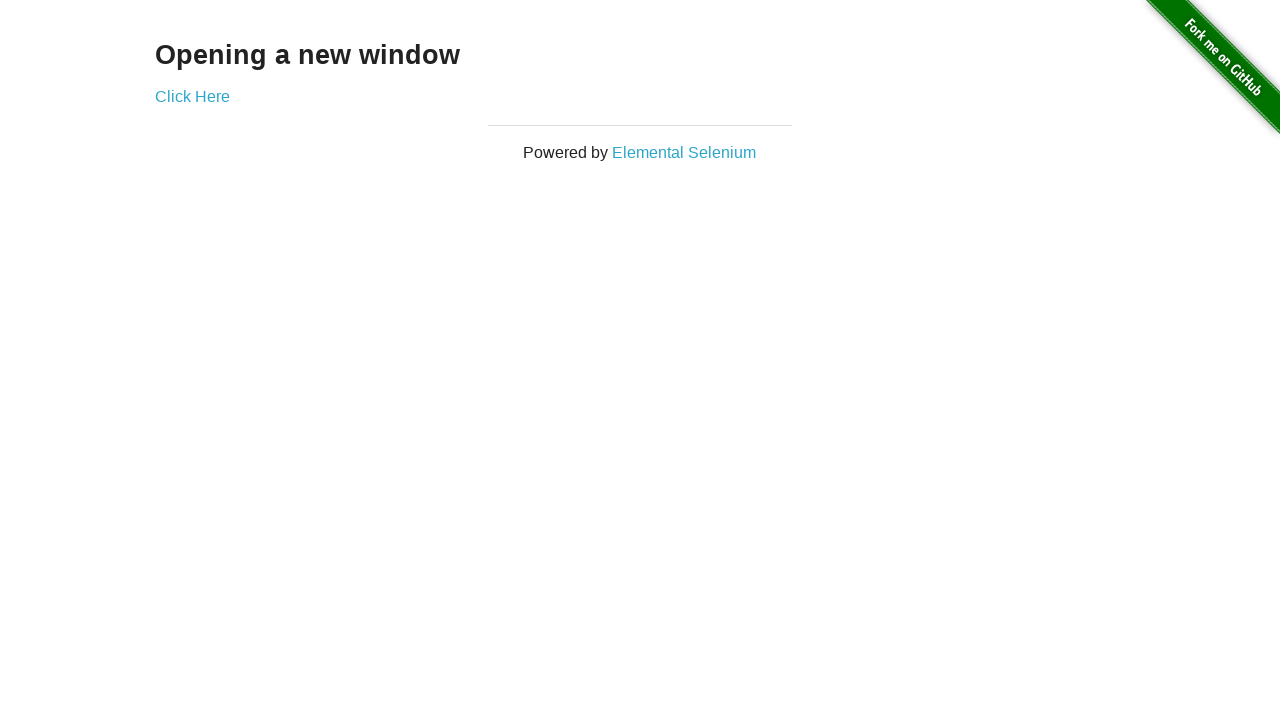

Navigated to the-internet.herokuapp.com home page
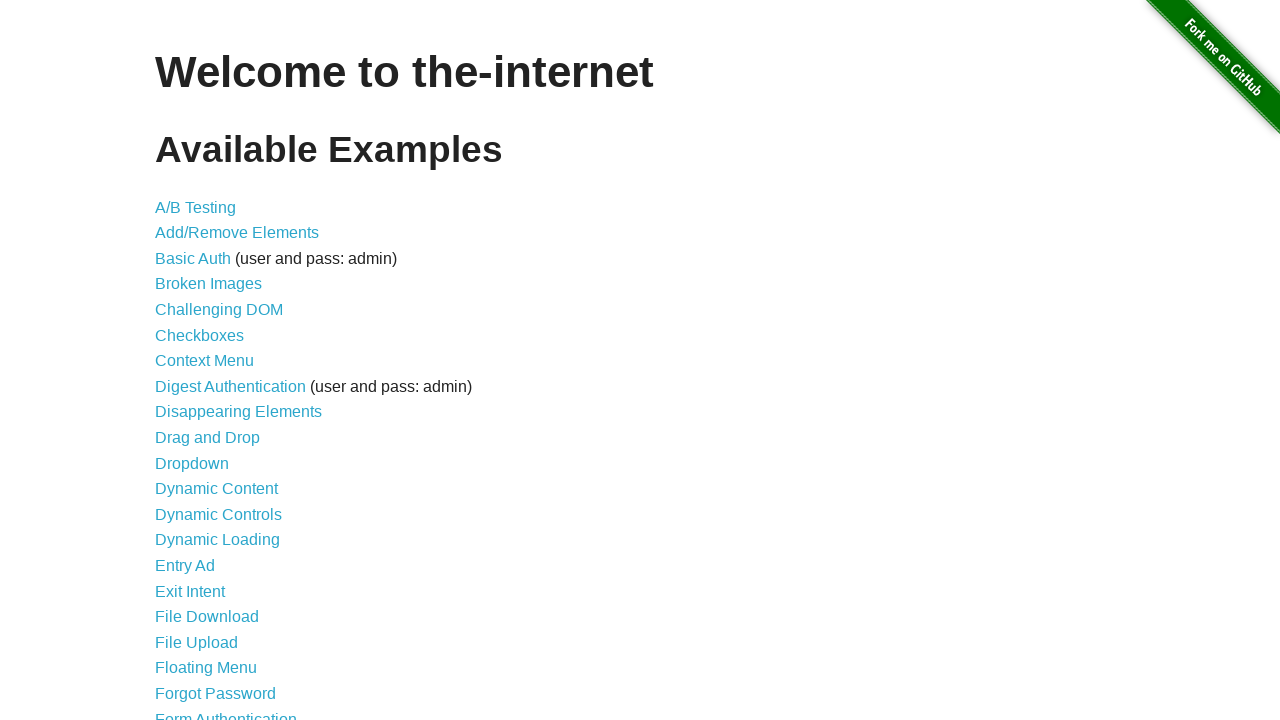

Navigated to checkboxes page
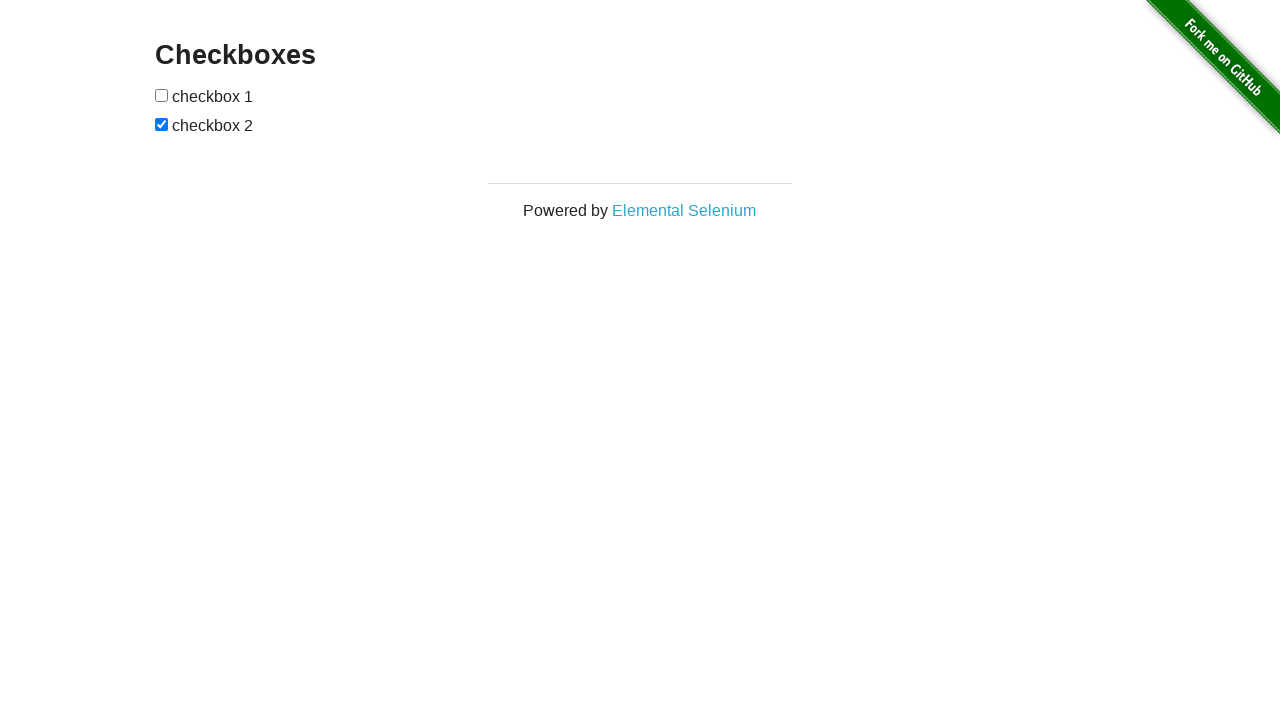

Refreshed the current page
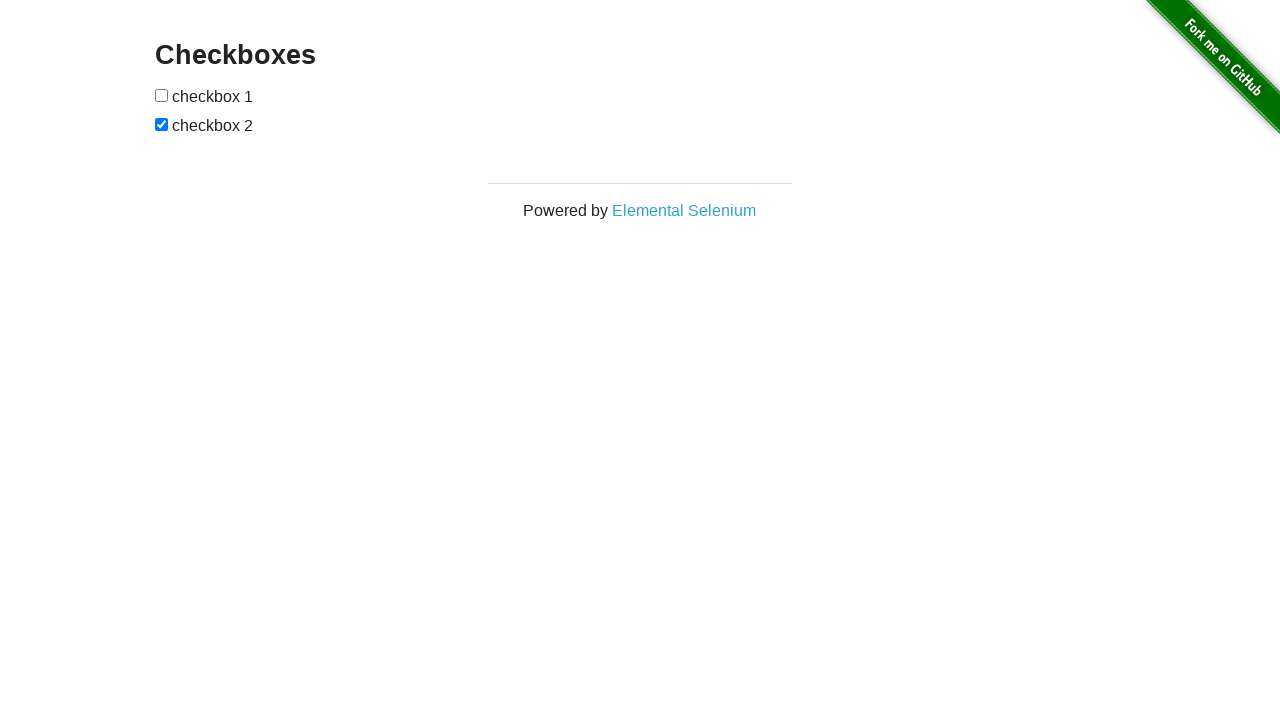

Navigated back to previous page
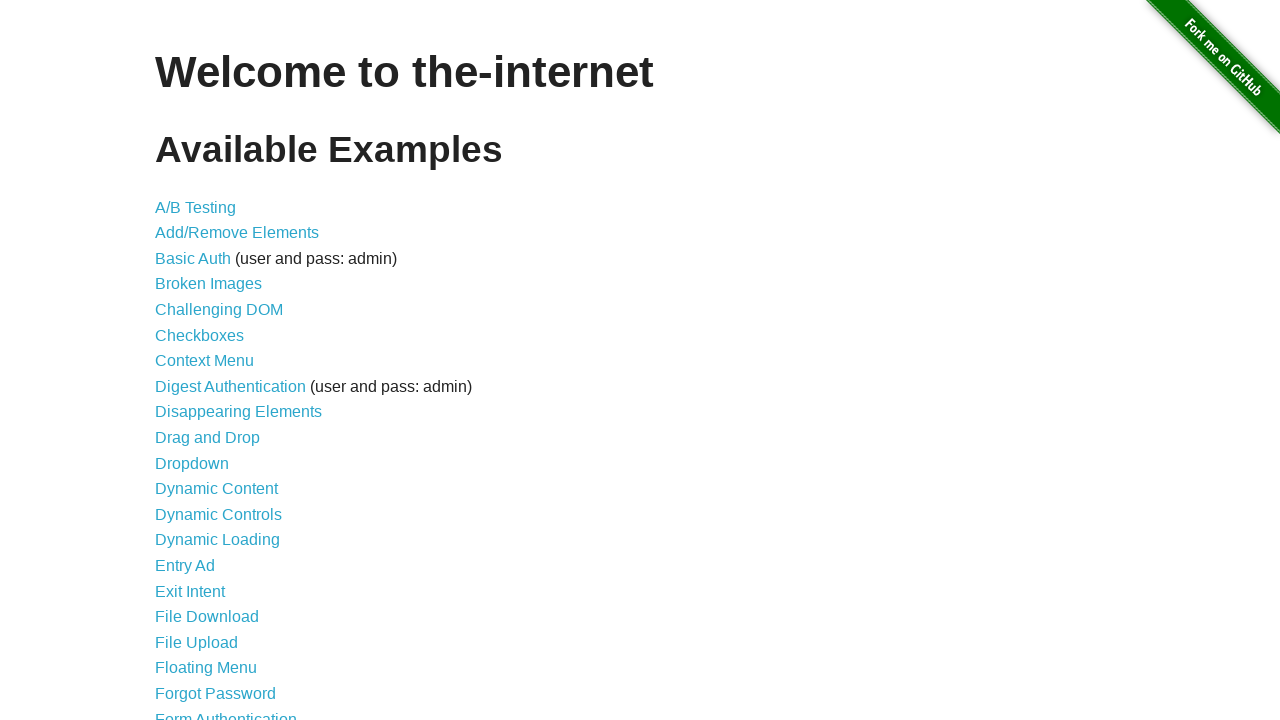

Navigated forward to next page
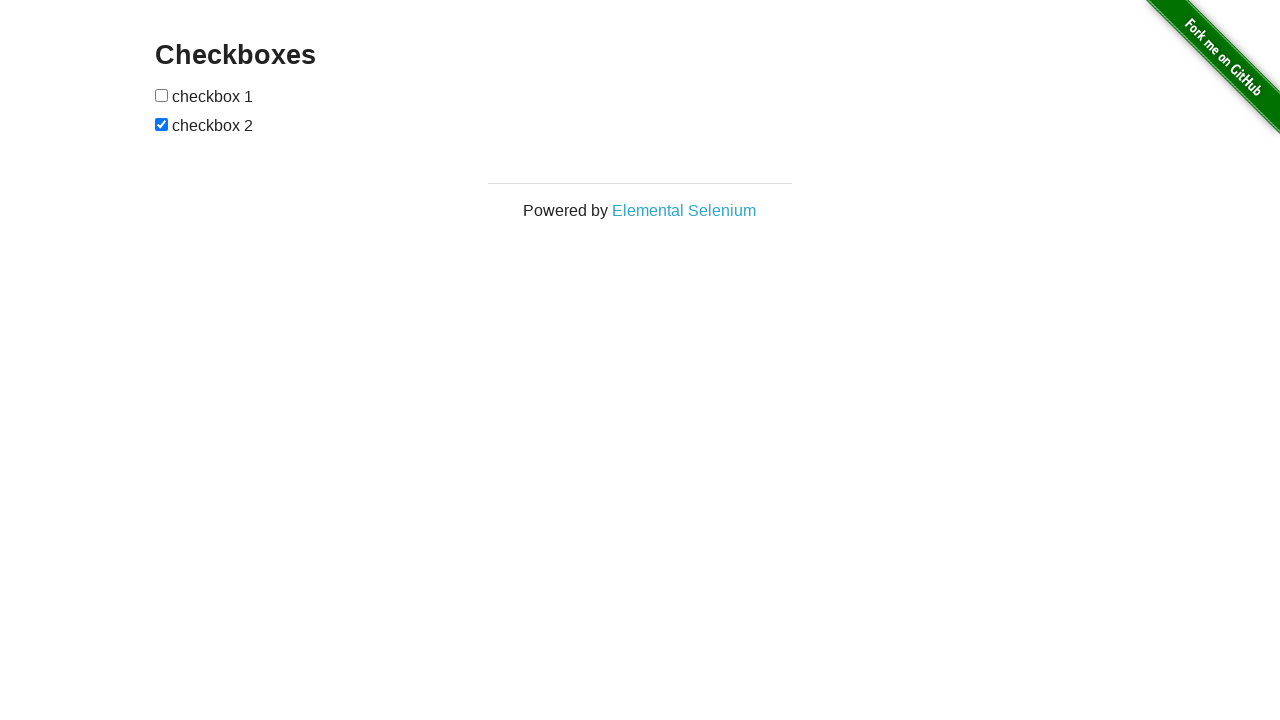

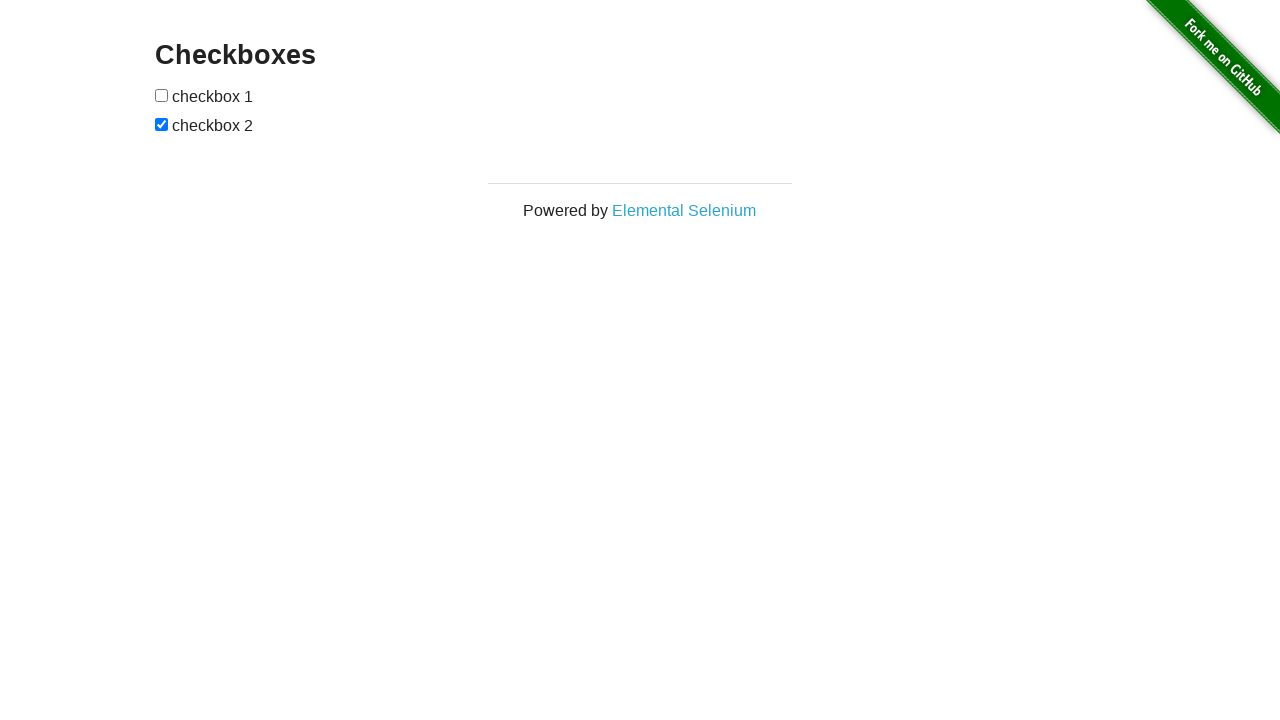